Tests navigation flow by clicking the appointment button and verifying the URL changes to the login page

Starting URL: https://katalon-demo-cura.herokuapp.com/

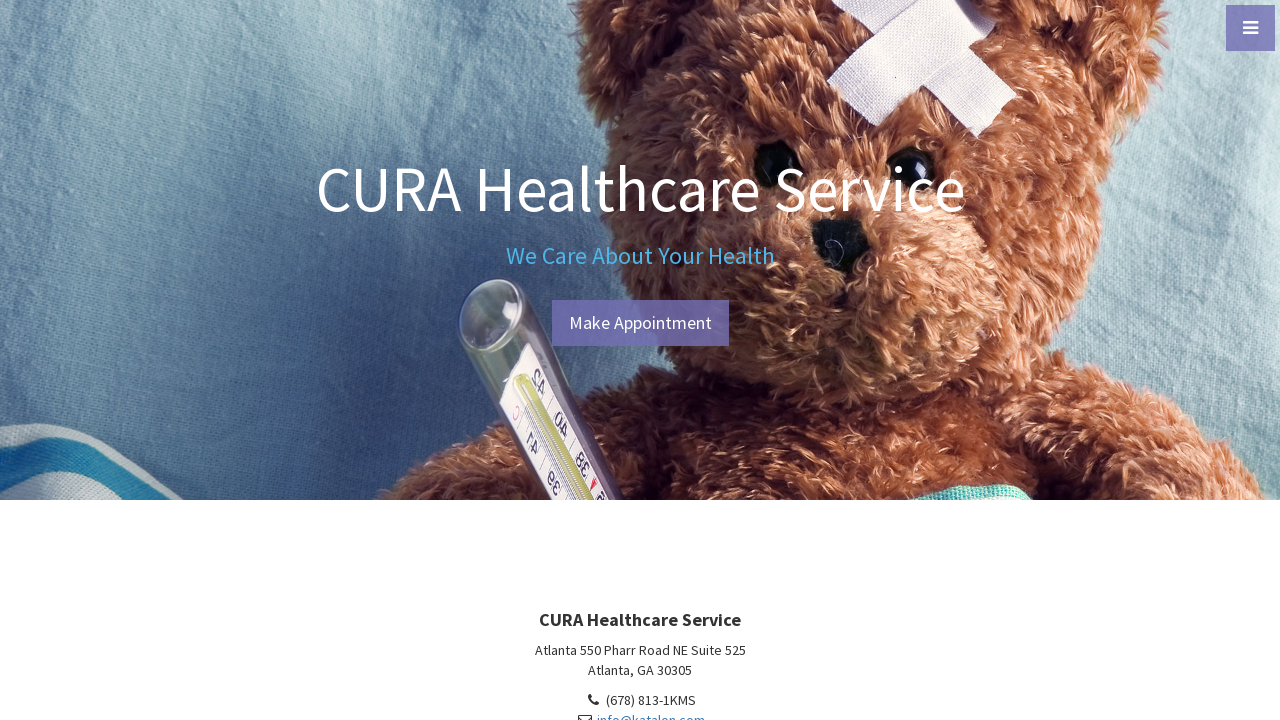

Navigated to CURA healthcare demo homepage
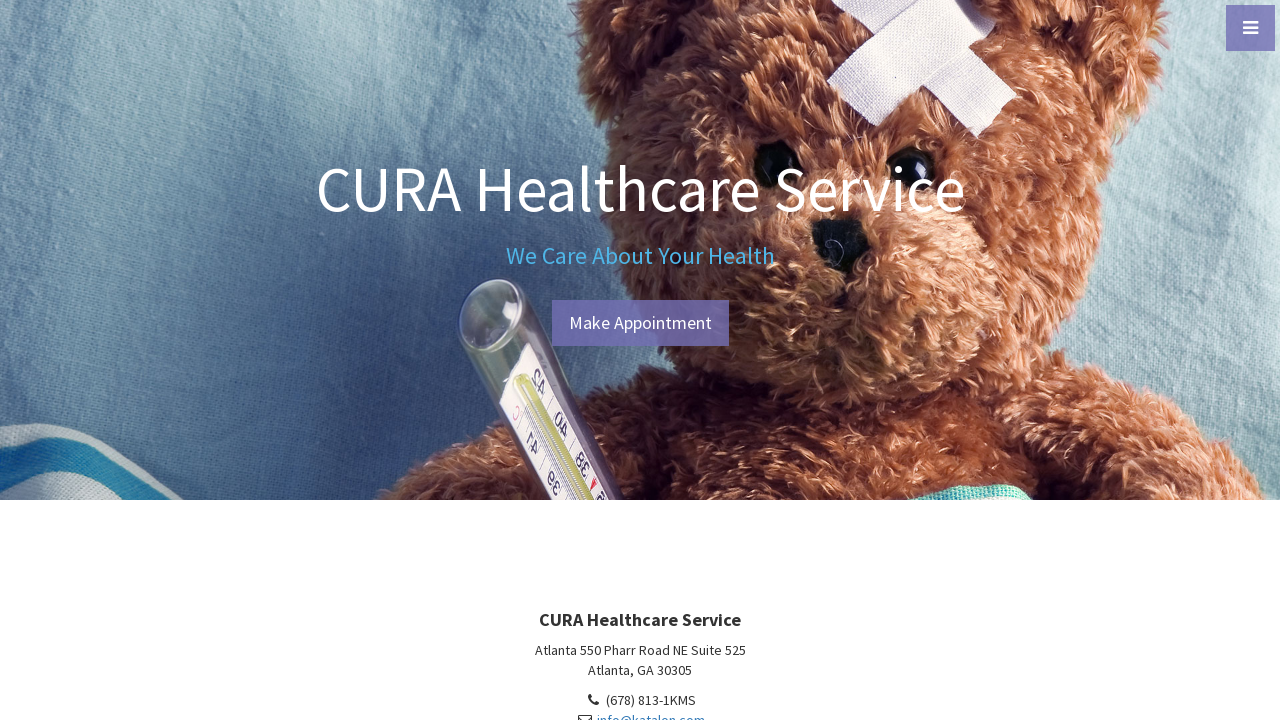

Clicked the make appointment button at (640, 323) on #btn-make-appointment
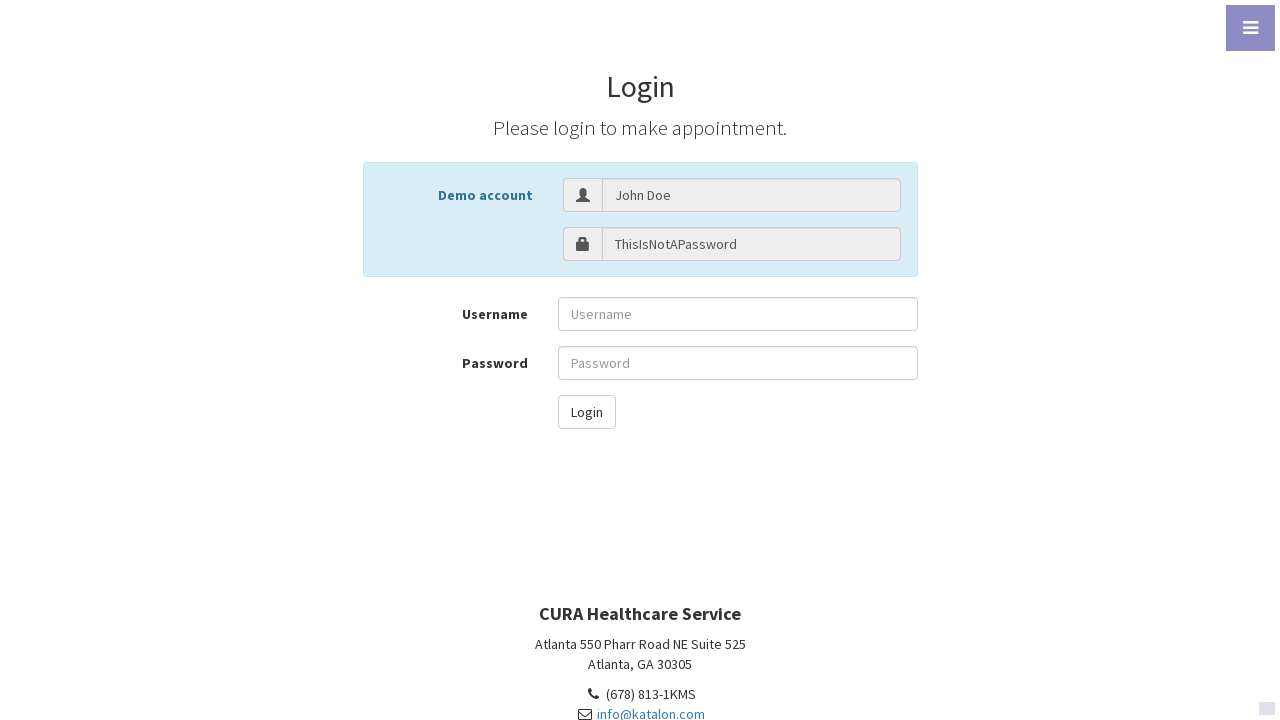

Navigated to login page - URL changed to profile.php#login
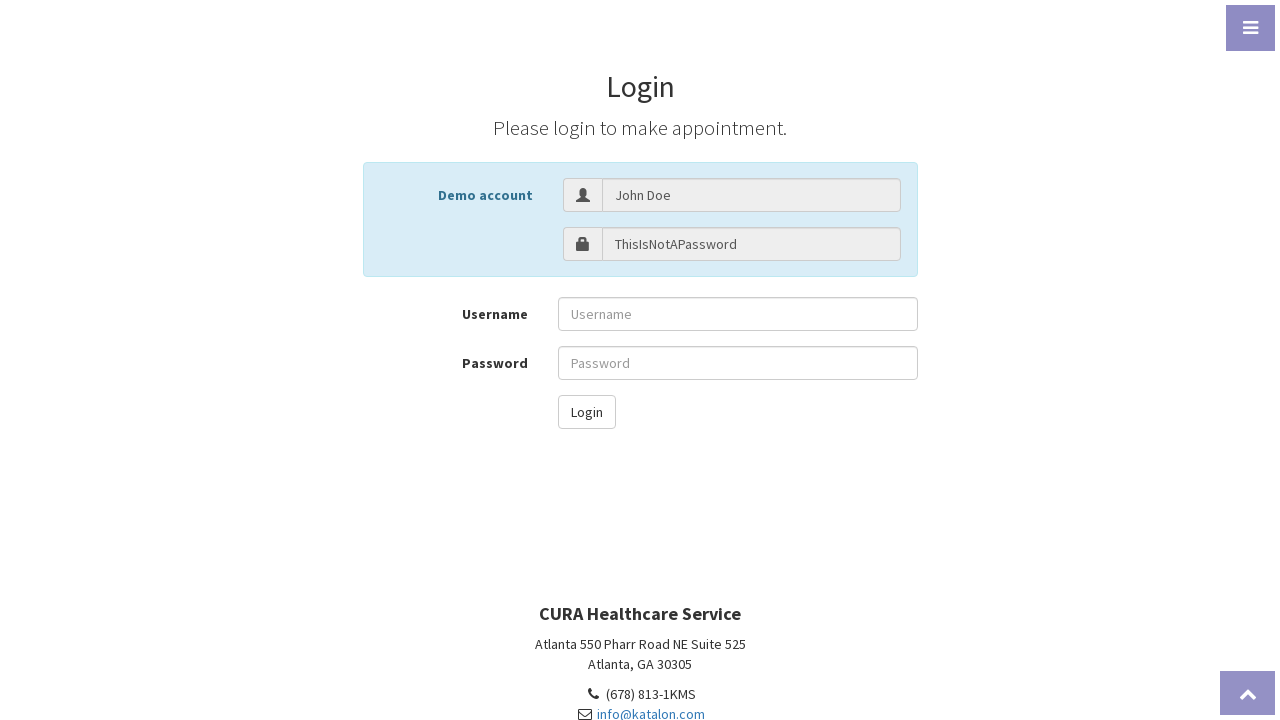

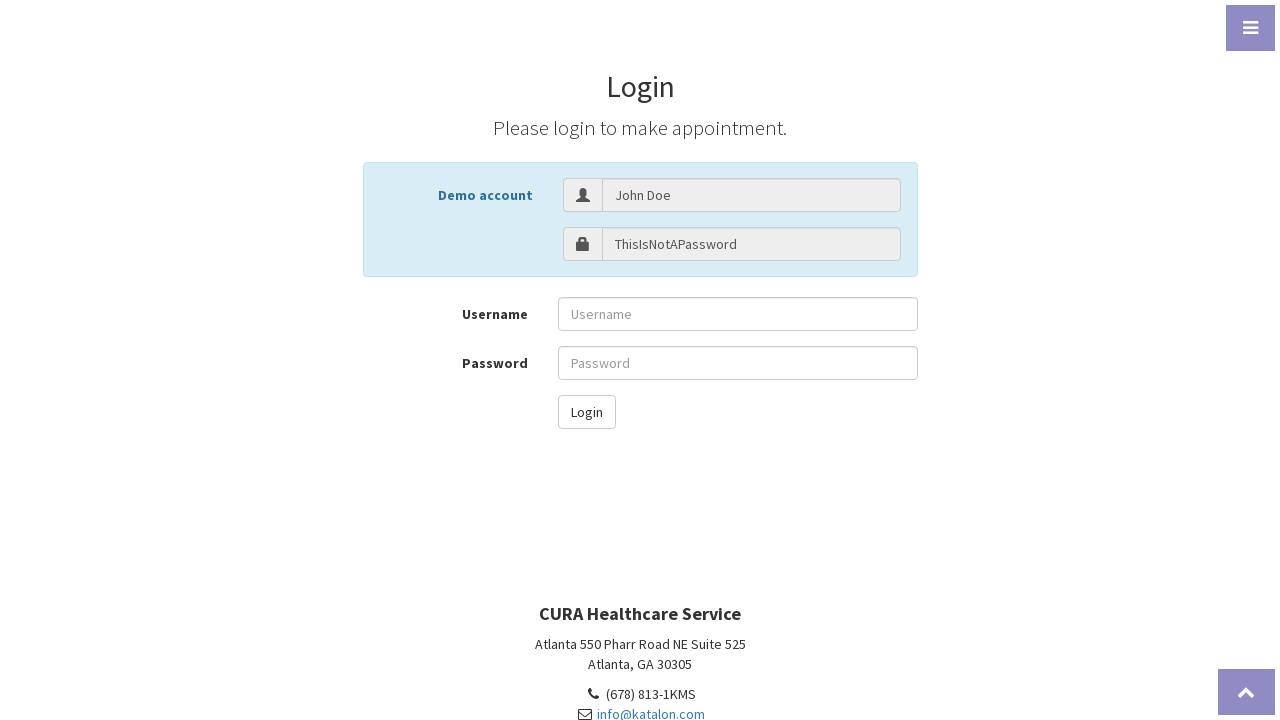